Tests clicking the new user registration button on the CMS government portal page

Starting URL: https://portal.cms.gov/portal/

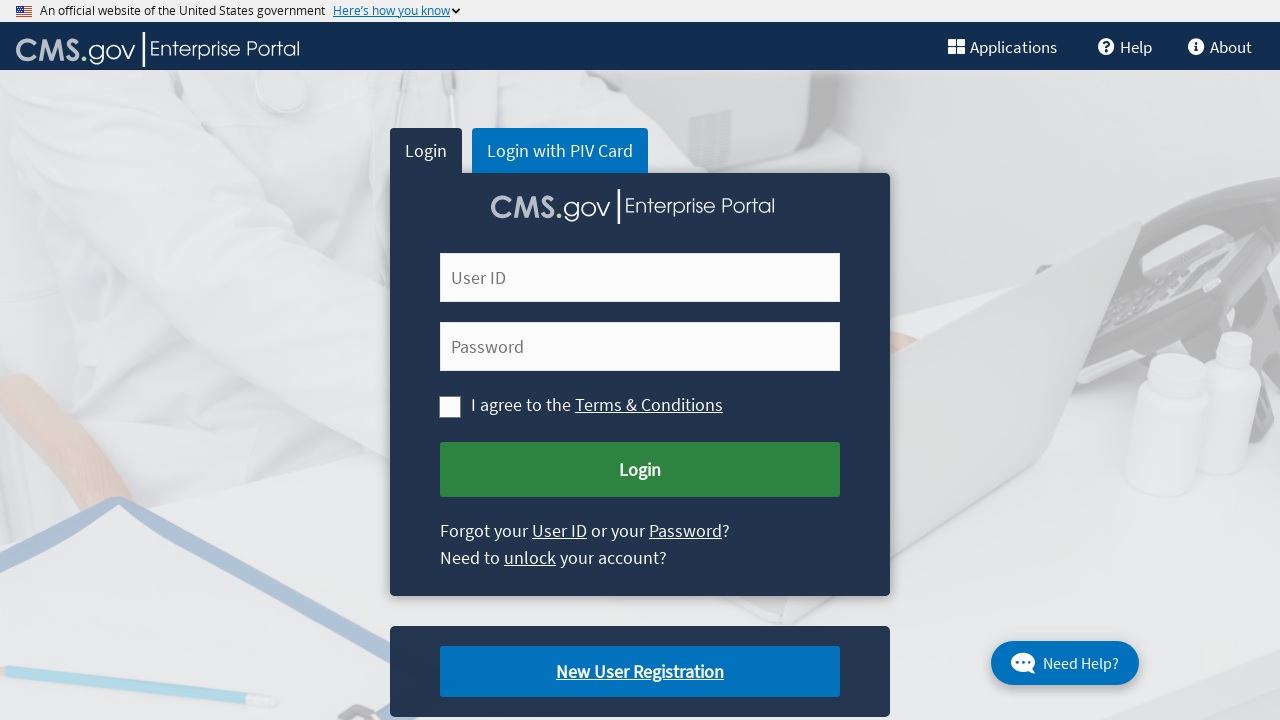

Clicked the new user registration button on CMS government portal page at (640, 672) on .cms-newuser-reg
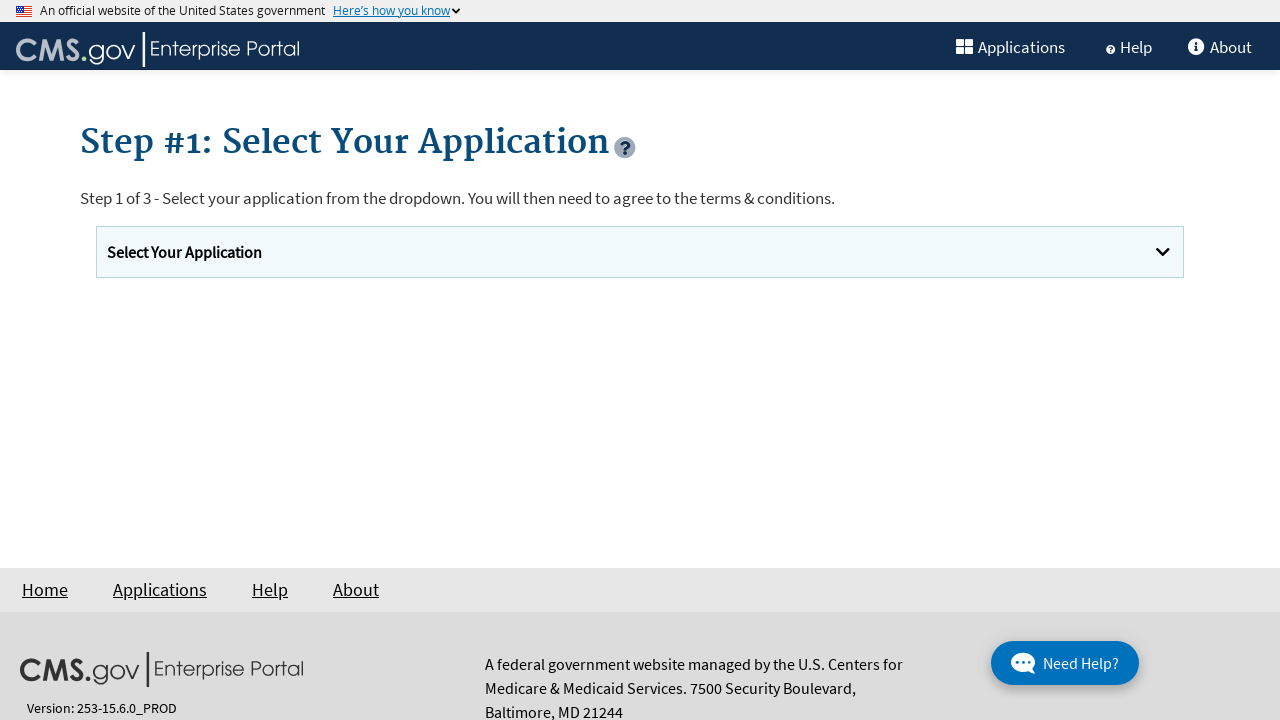

Page loaded after clicking new user registration button
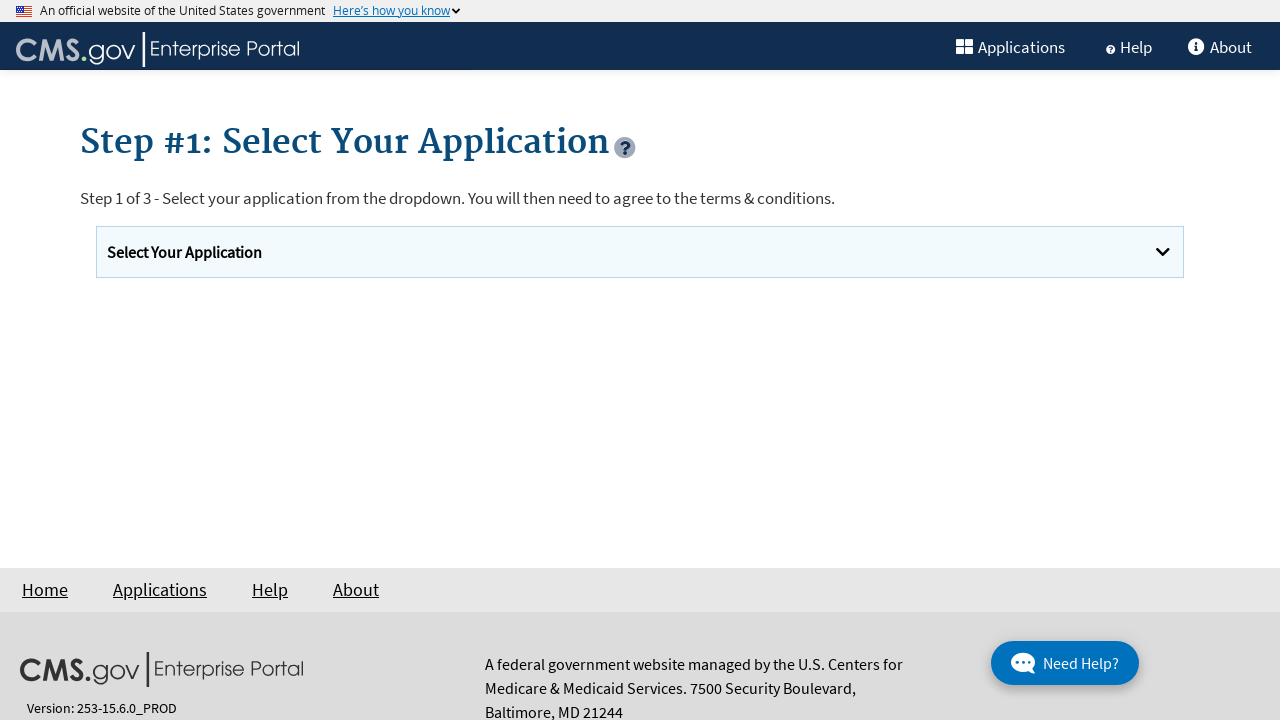

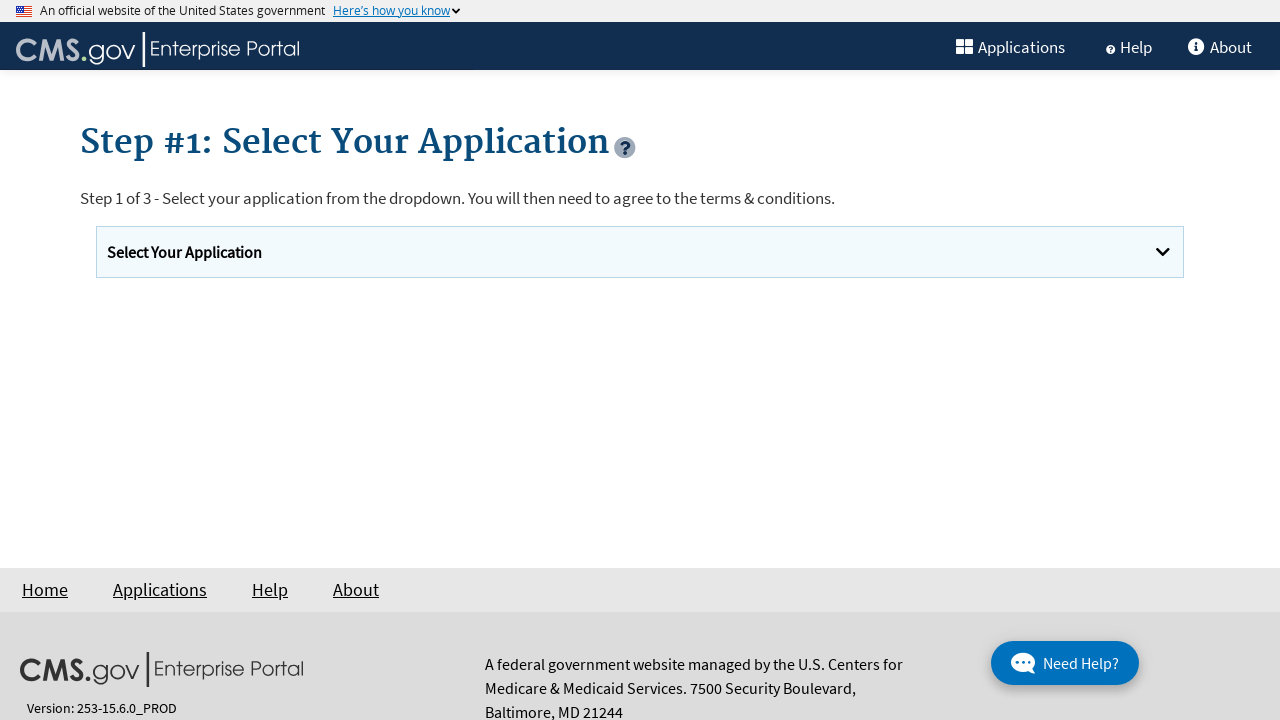